Scrolls to the bottom of the page using keyboard END key

Starting URL: http://www.w3schools.com/

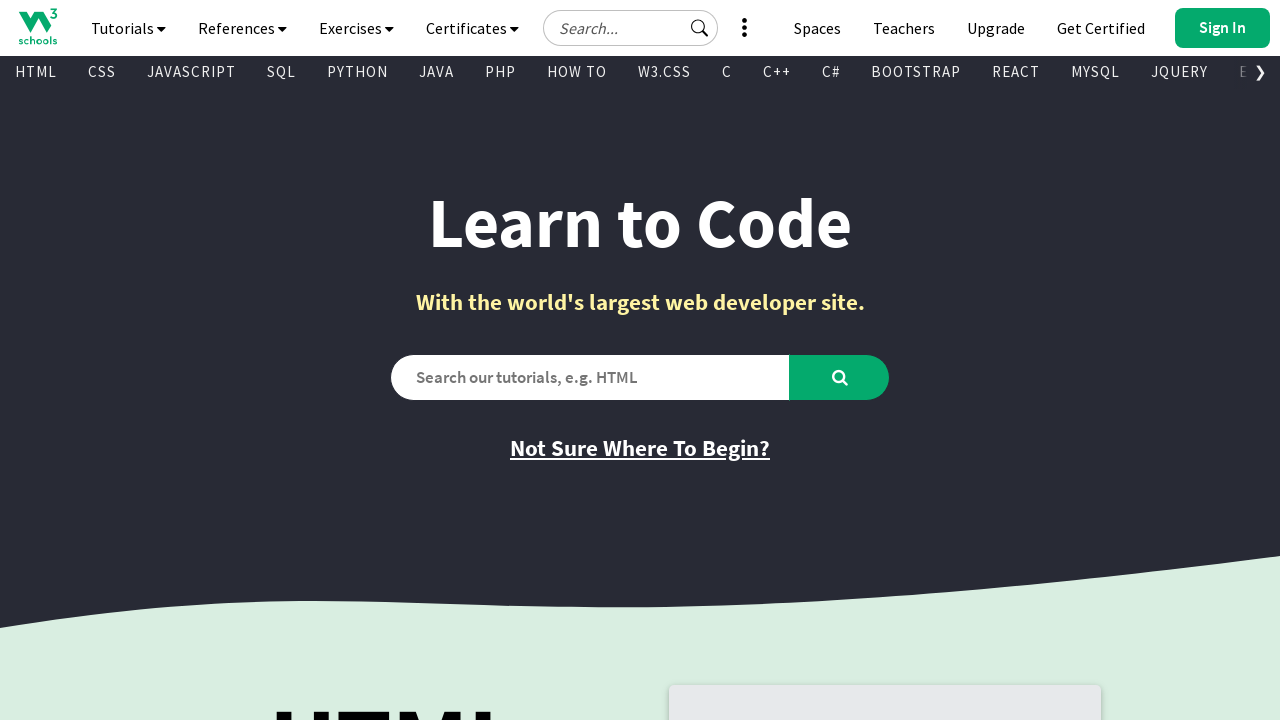

Scrolled to the bottom of the page using END key
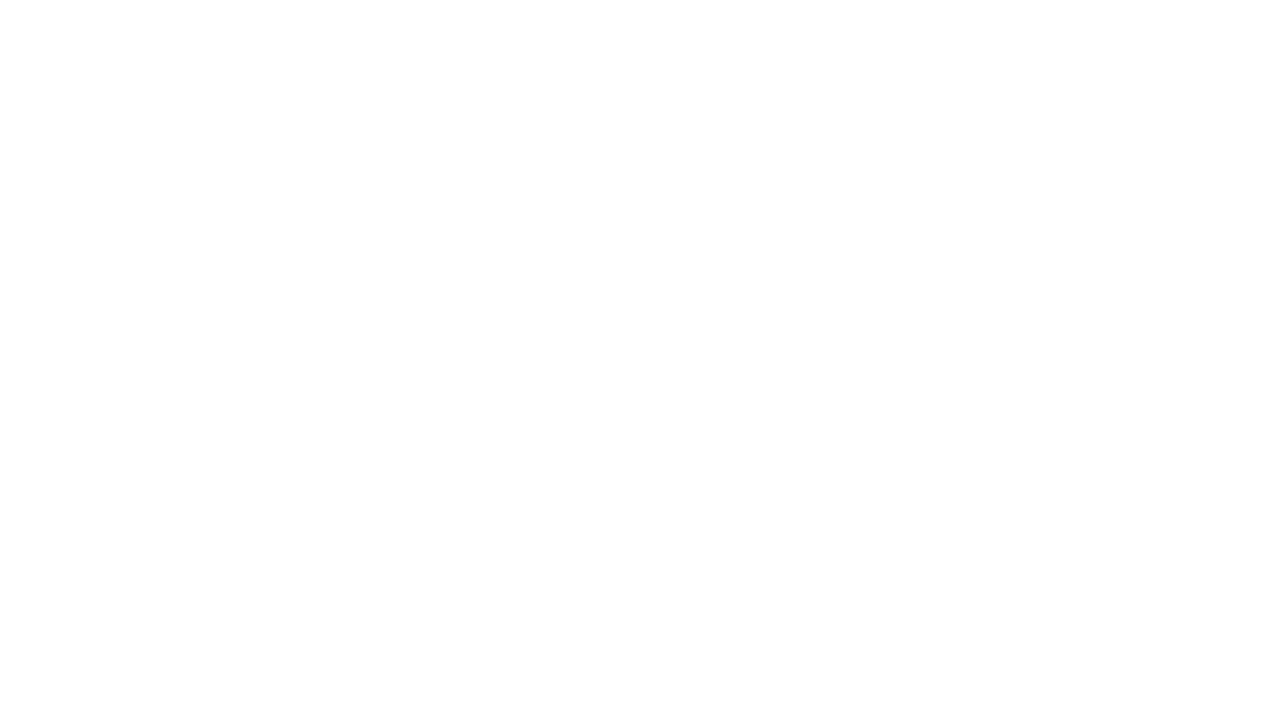

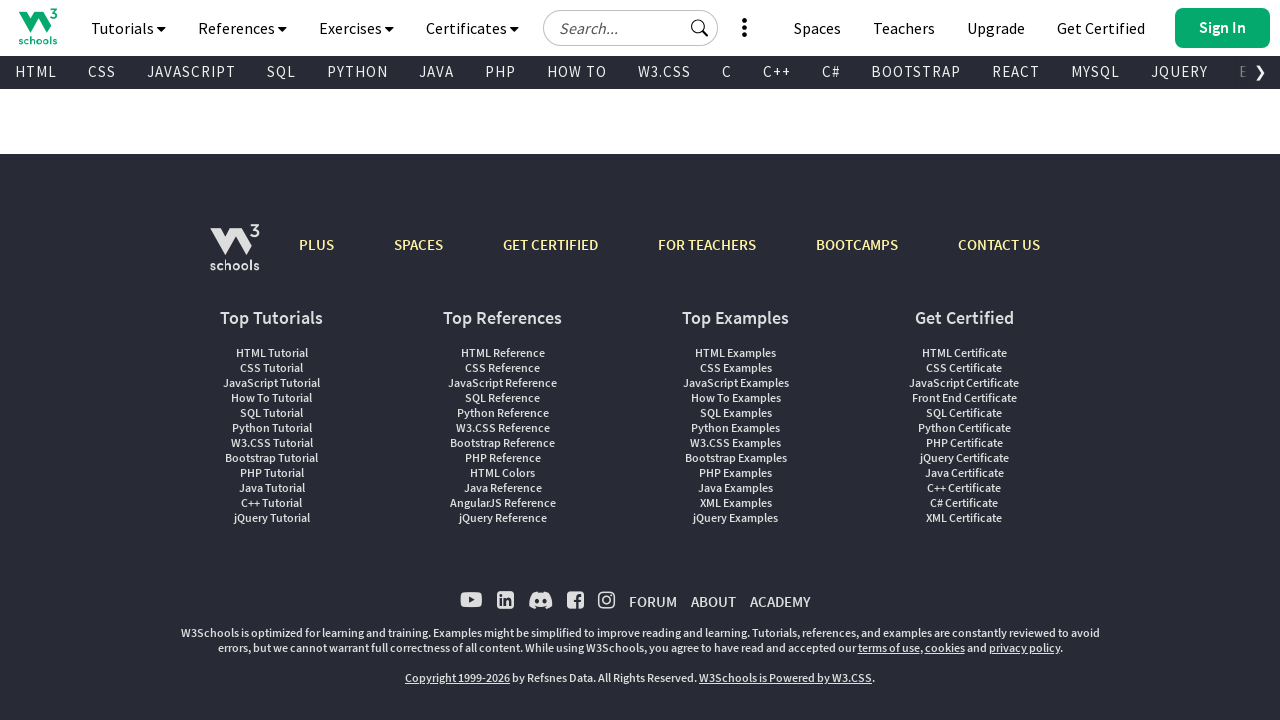